Tests keyboard input functionality by clicking on a name field, entering a name, and clicking a button on the Formy keypress page

Starting URL: https://formy-project.herokuapp.com/keypress

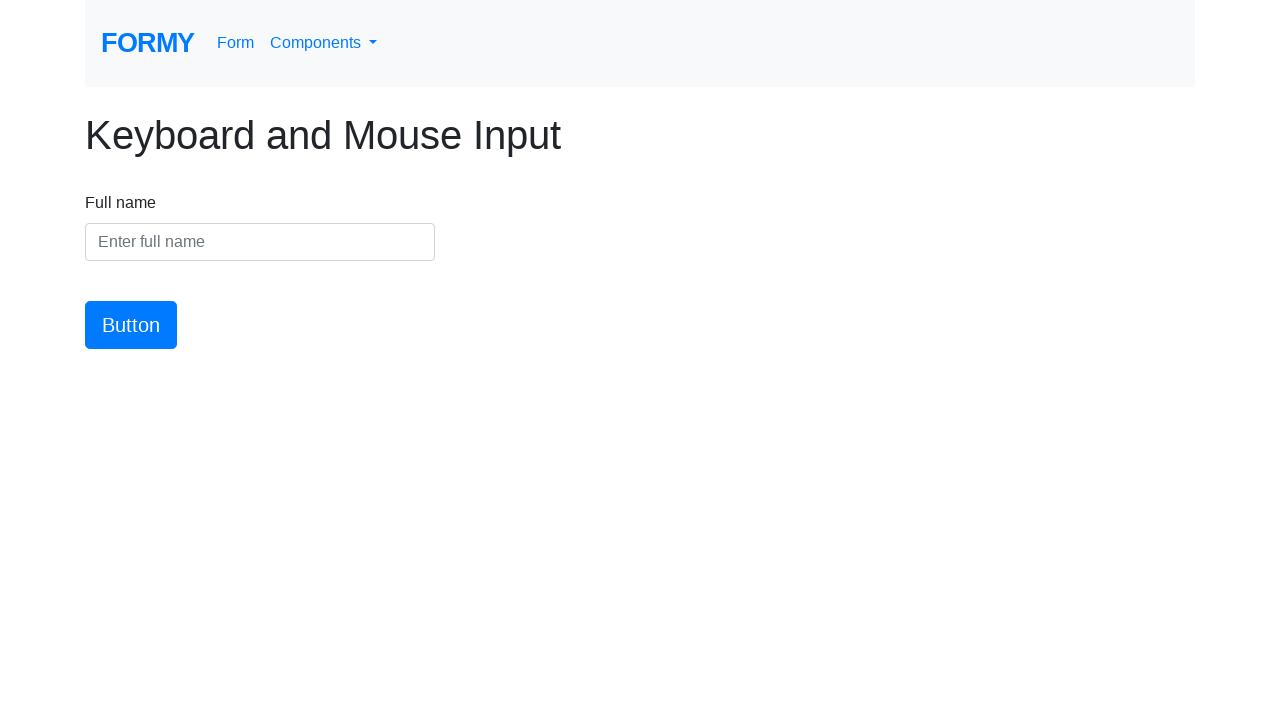

Clicked on the name input field at (260, 242) on #name
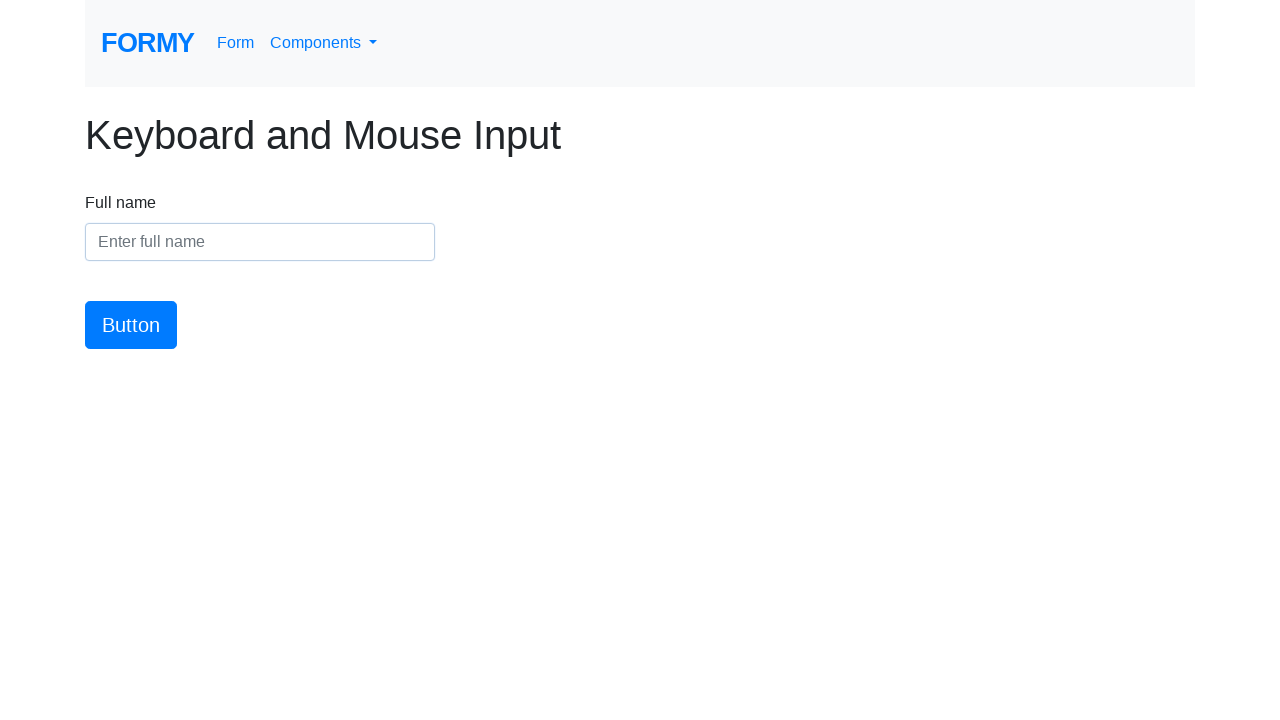

Entered 'Meaghan Lewis' into the name field on #name
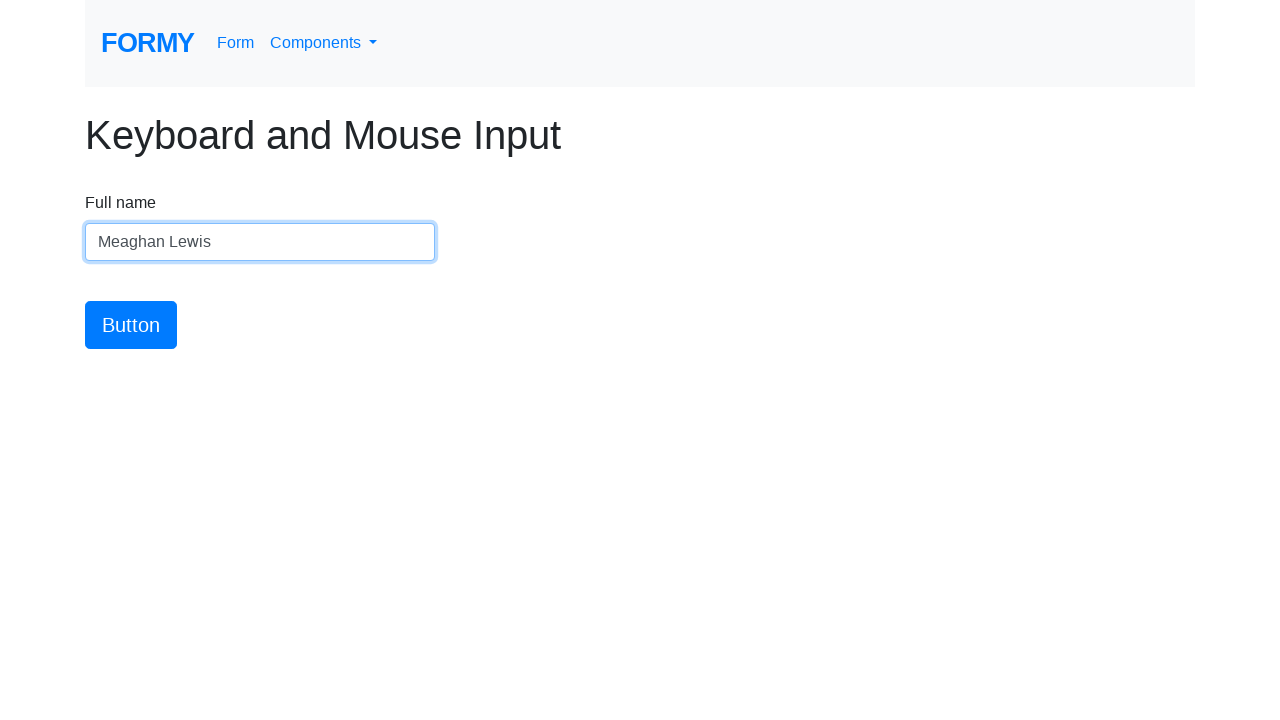

Clicked the submit button at (131, 325) on #button
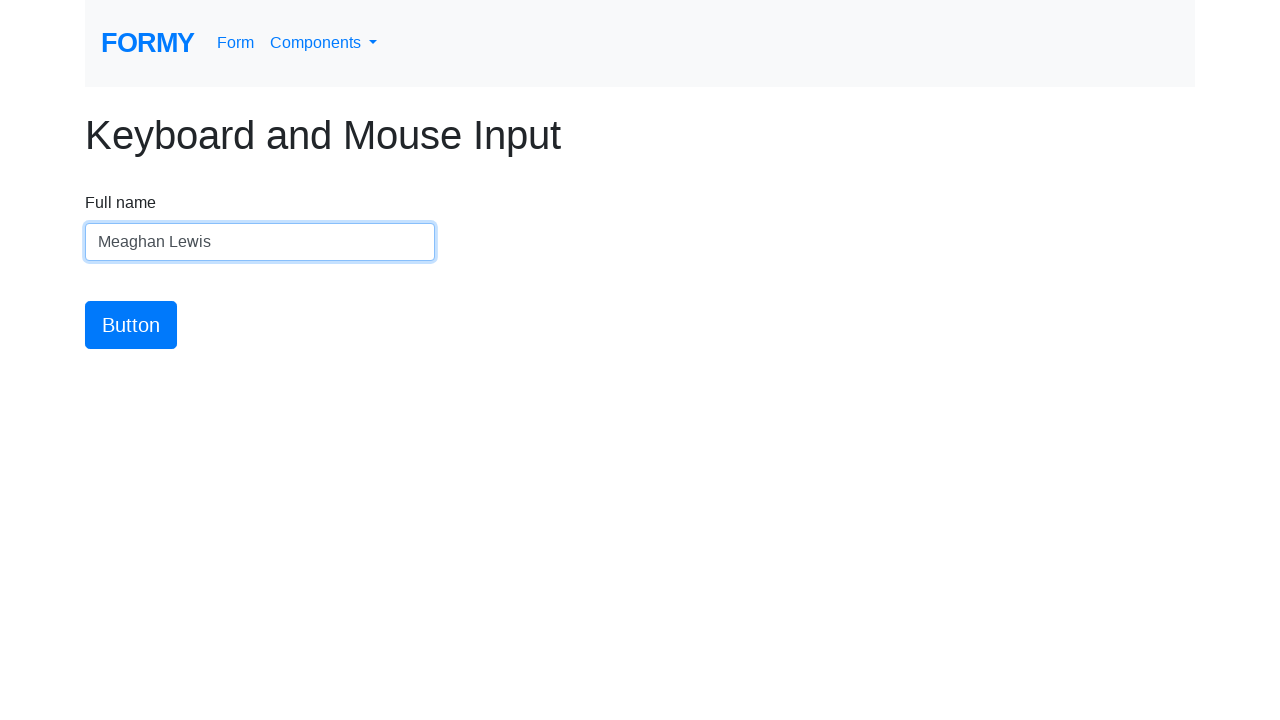

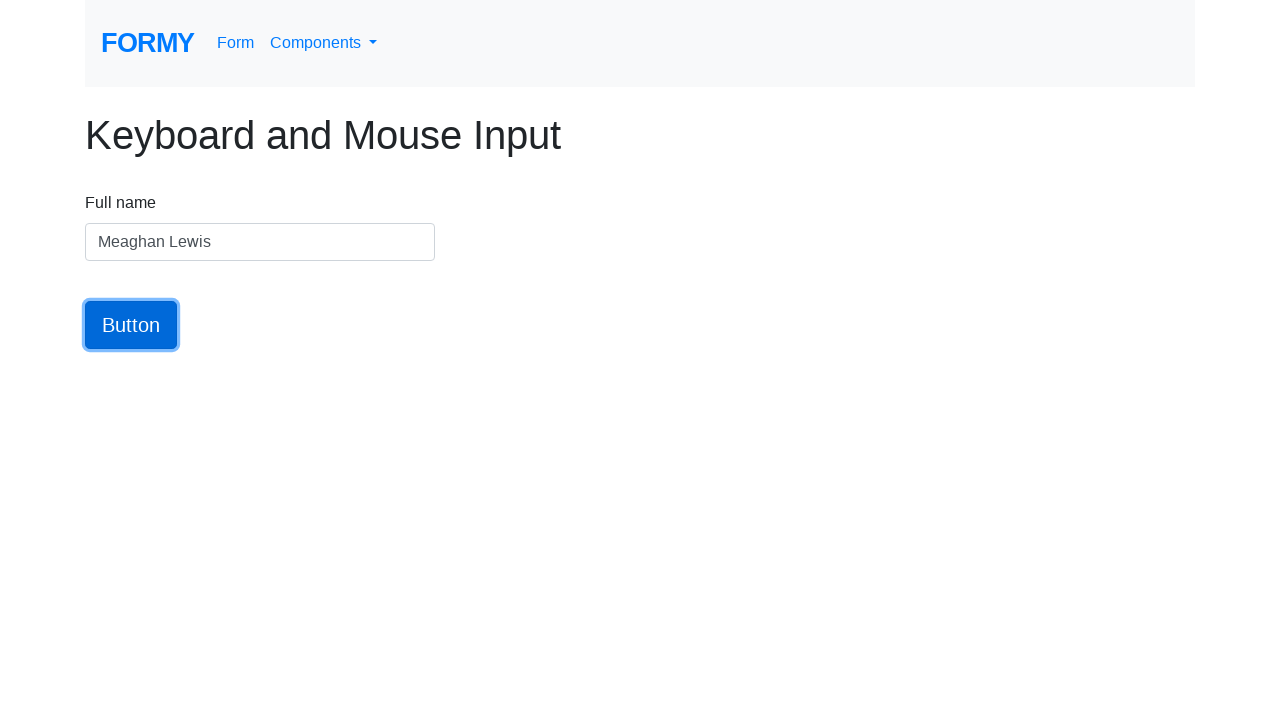